Tests the shopping cart functionality by adding two products to the cart via hover actions, then navigating to the cart to verify both products are displayed with their prices, quantities, and totals.

Starting URL: http://automationexercise.com

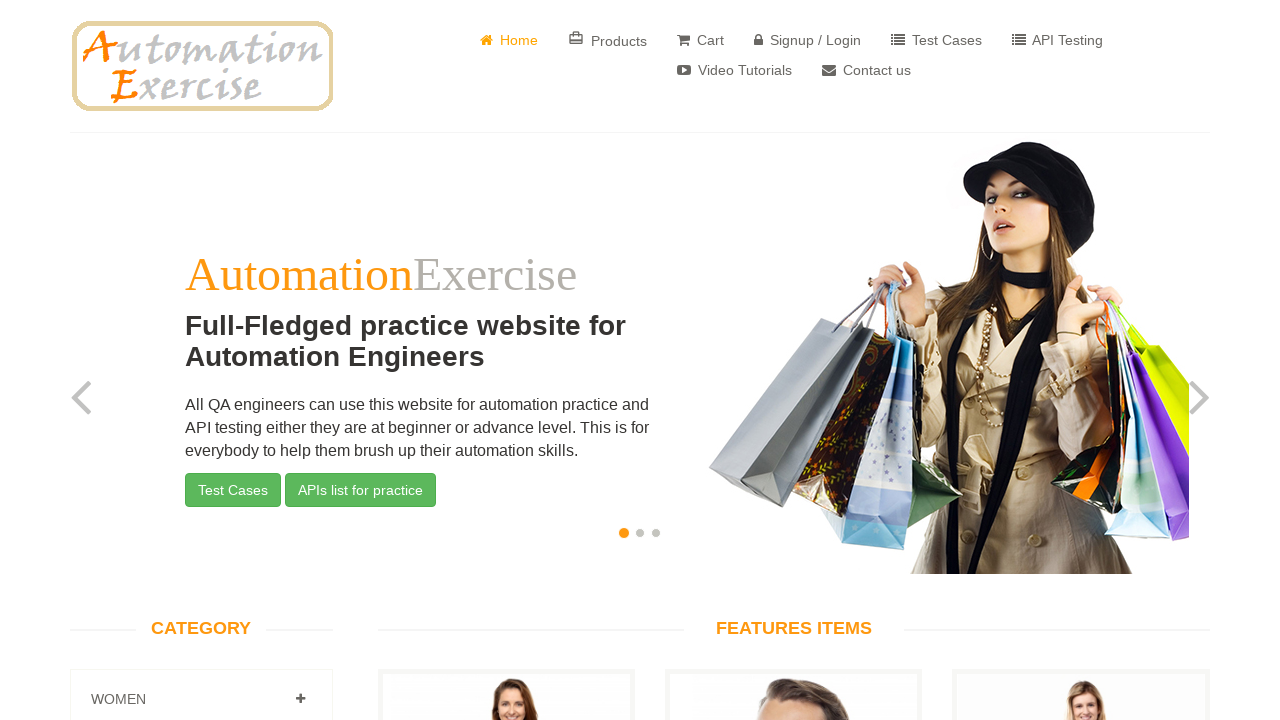

Verified home page title is 'Automation Exercise'
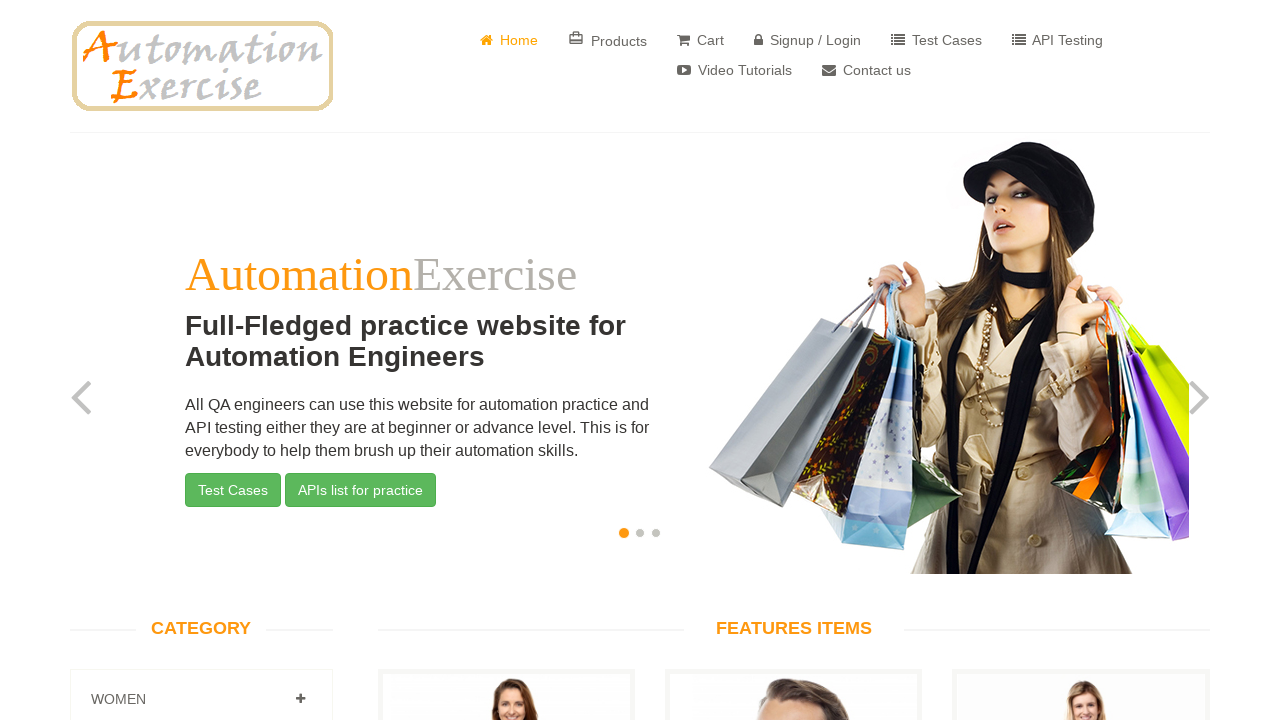

Clicked 'Products' button at (509, 40) on a[style='color: orange;']
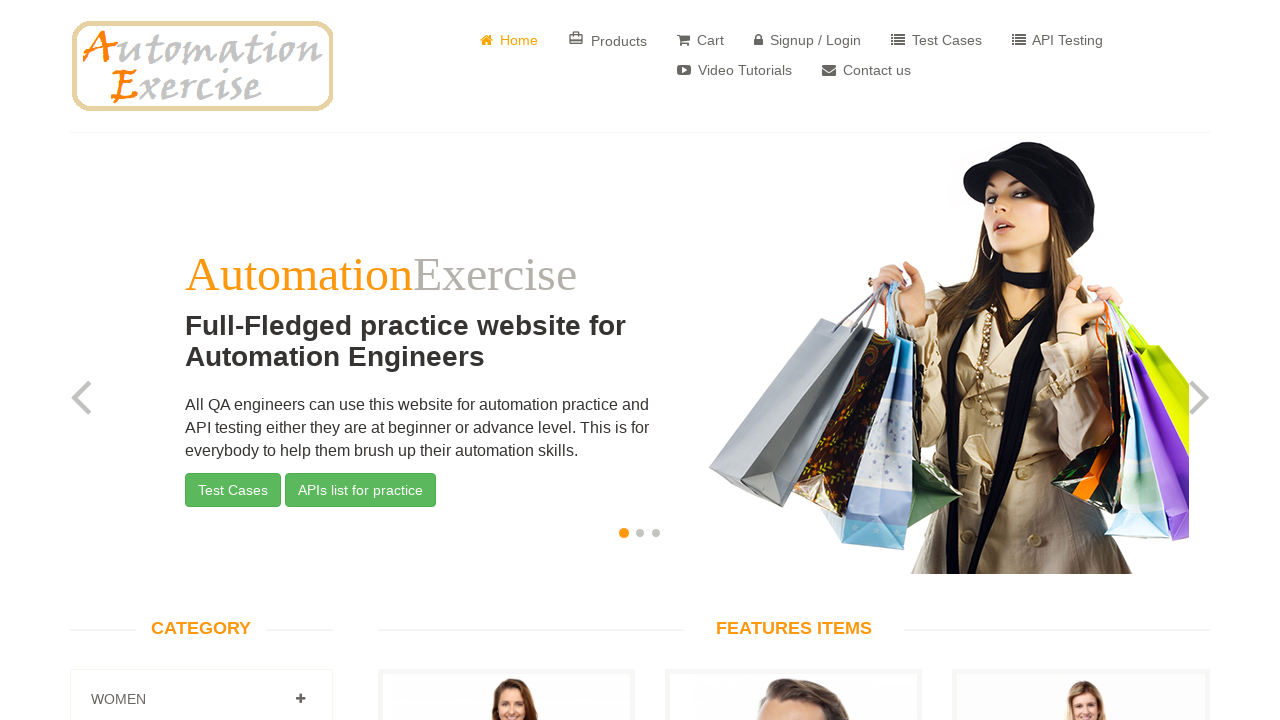

Hovered over first product at (506, 605) on (//img[@alt='ecommerce website products'])[1]
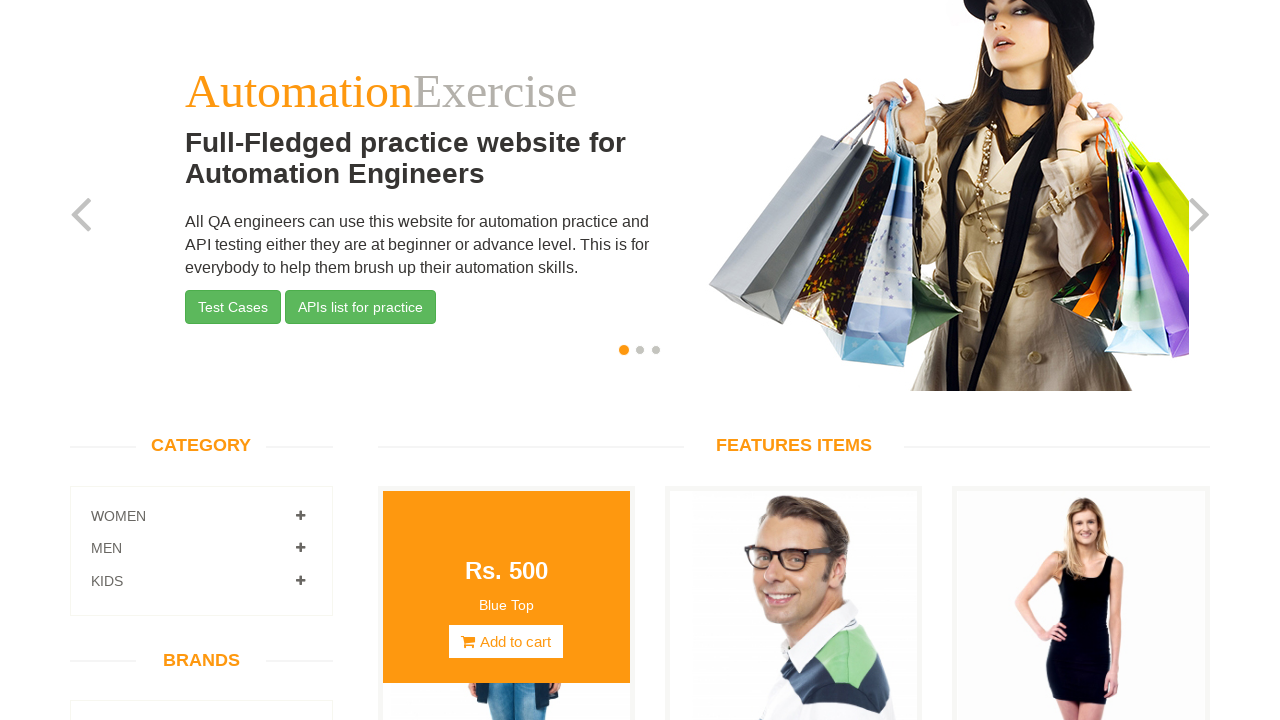

Clicked 'Add to cart' for first product at (506, 704) on (//a[@data-product-id='1'])[1]
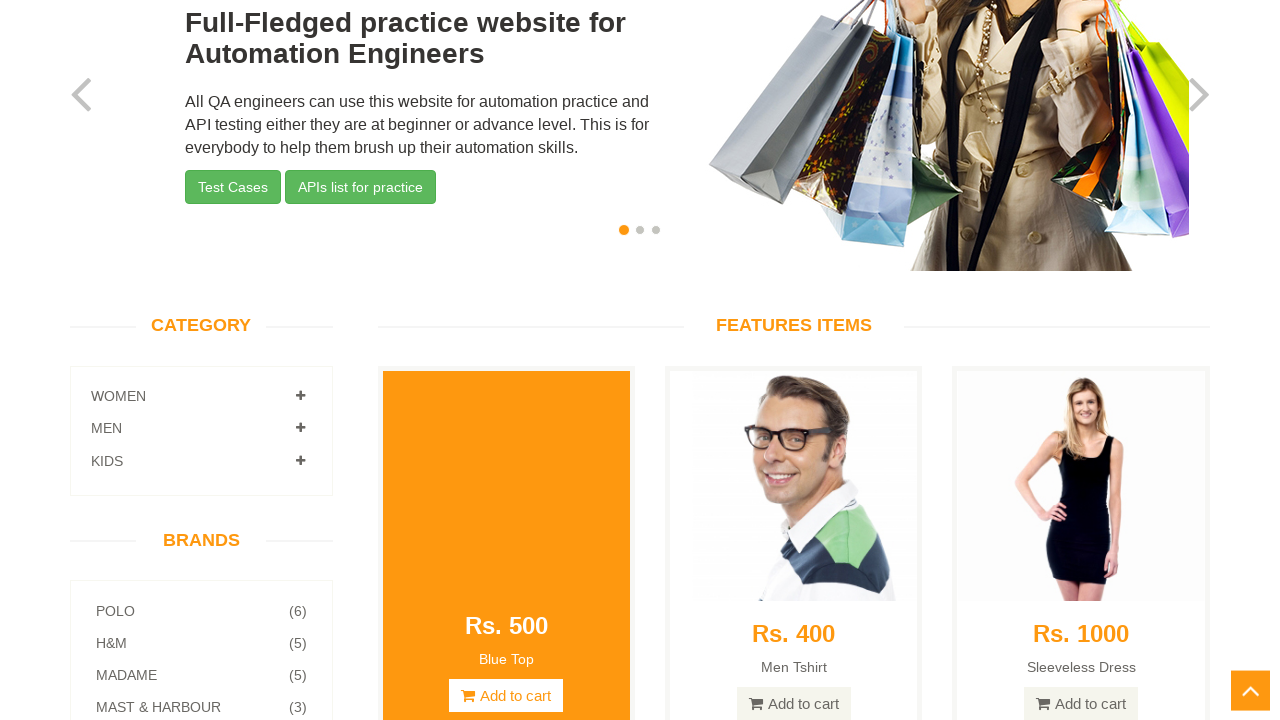

Clicked 'Continue Shopping' button at (640, 336) on xpath=//*[text()='Continue Shopping']
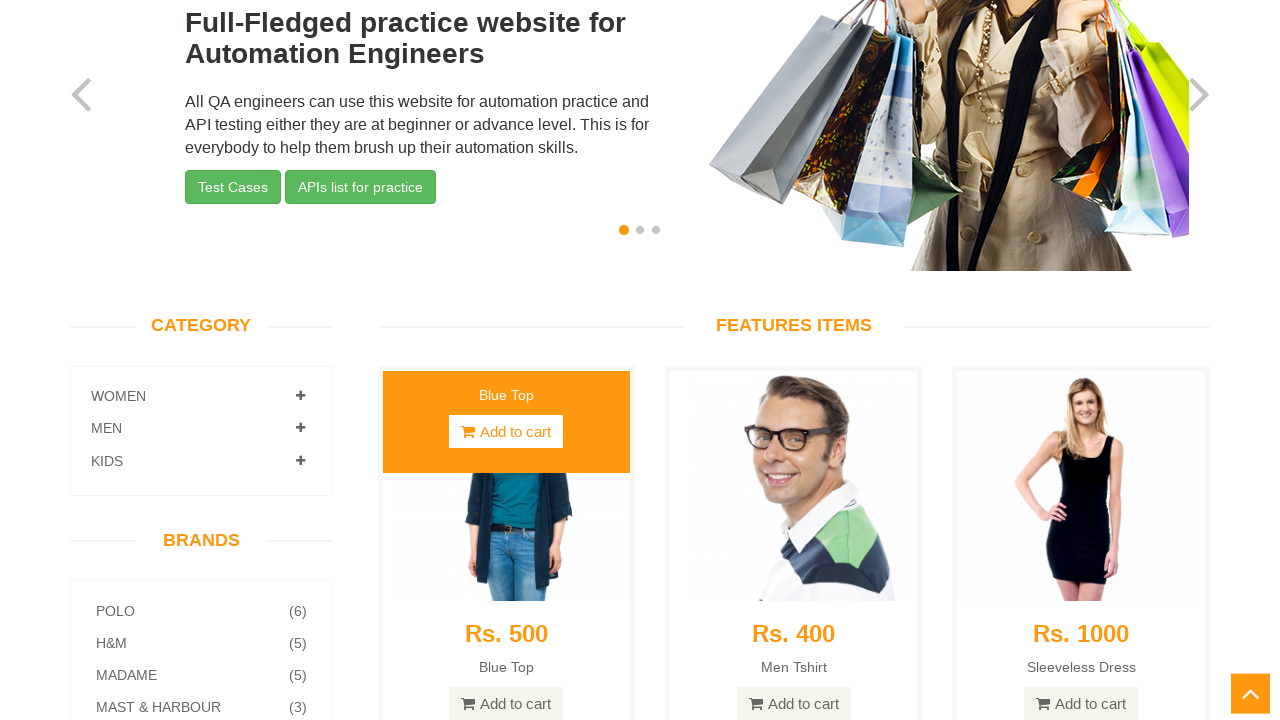

Hovered over second product at (794, 486) on (//img[@alt='ecommerce website products'])[2]
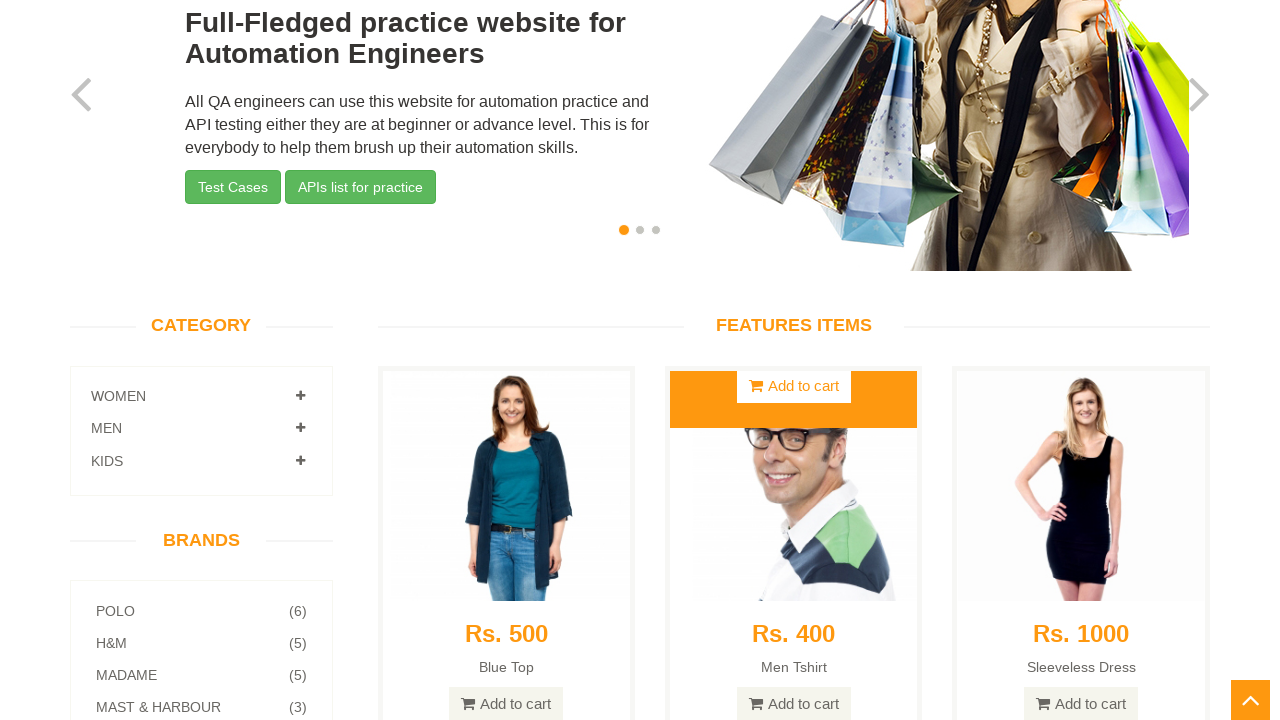

Clicked 'Add to cart' for second product at (794, 17) on xpath=//a[@data-product-id='2']
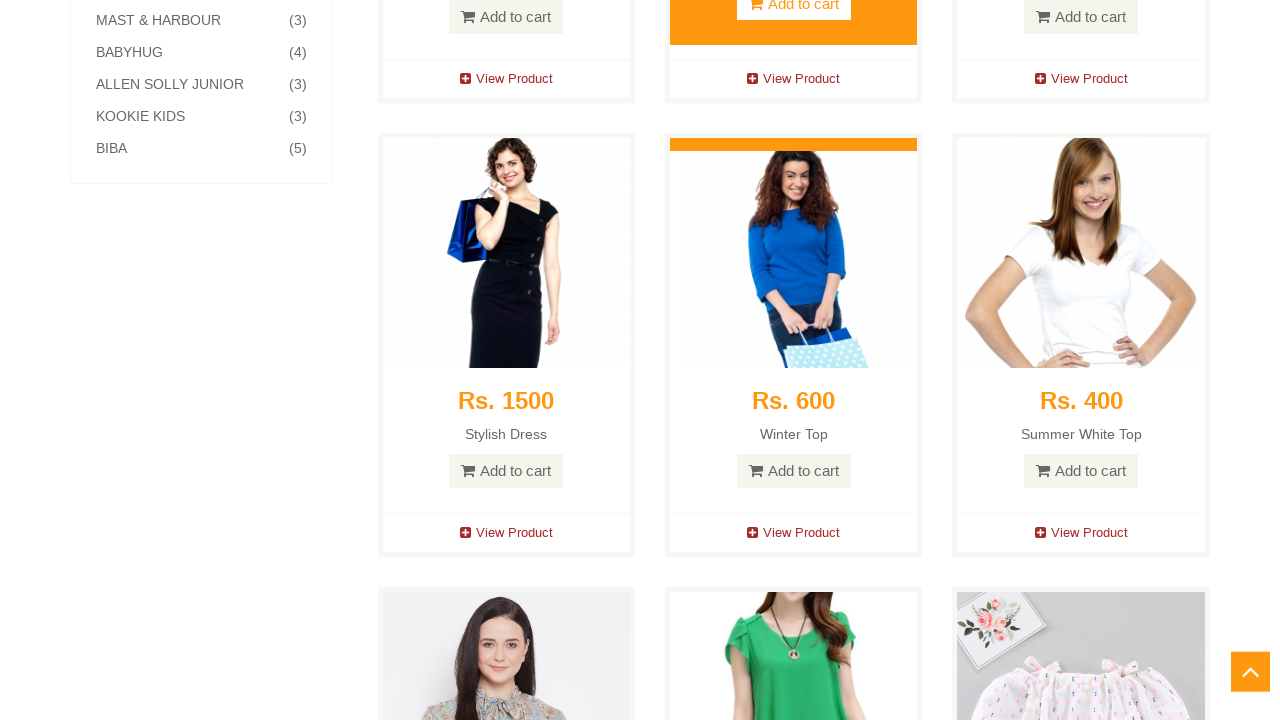

Clicked 'View Cart' button at (640, 242) on xpath=//*[text()='View Cart']
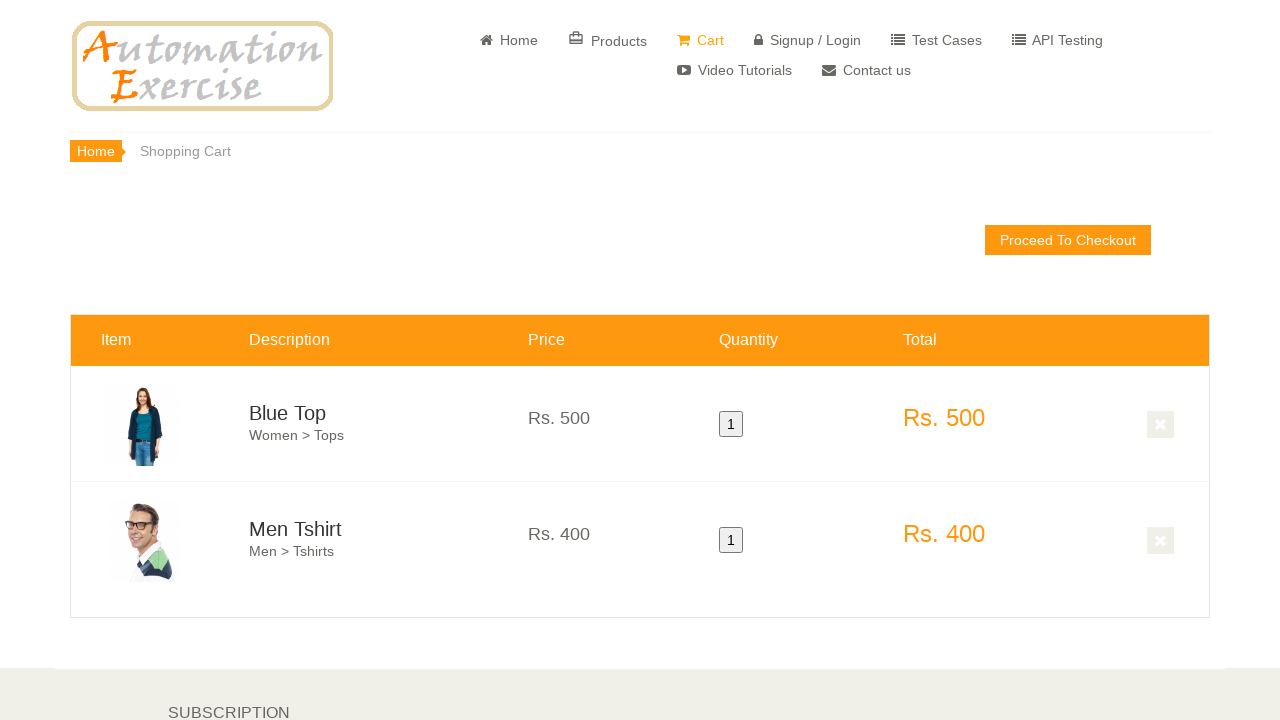

Waited for 'Blue Top' product to be visible in cart
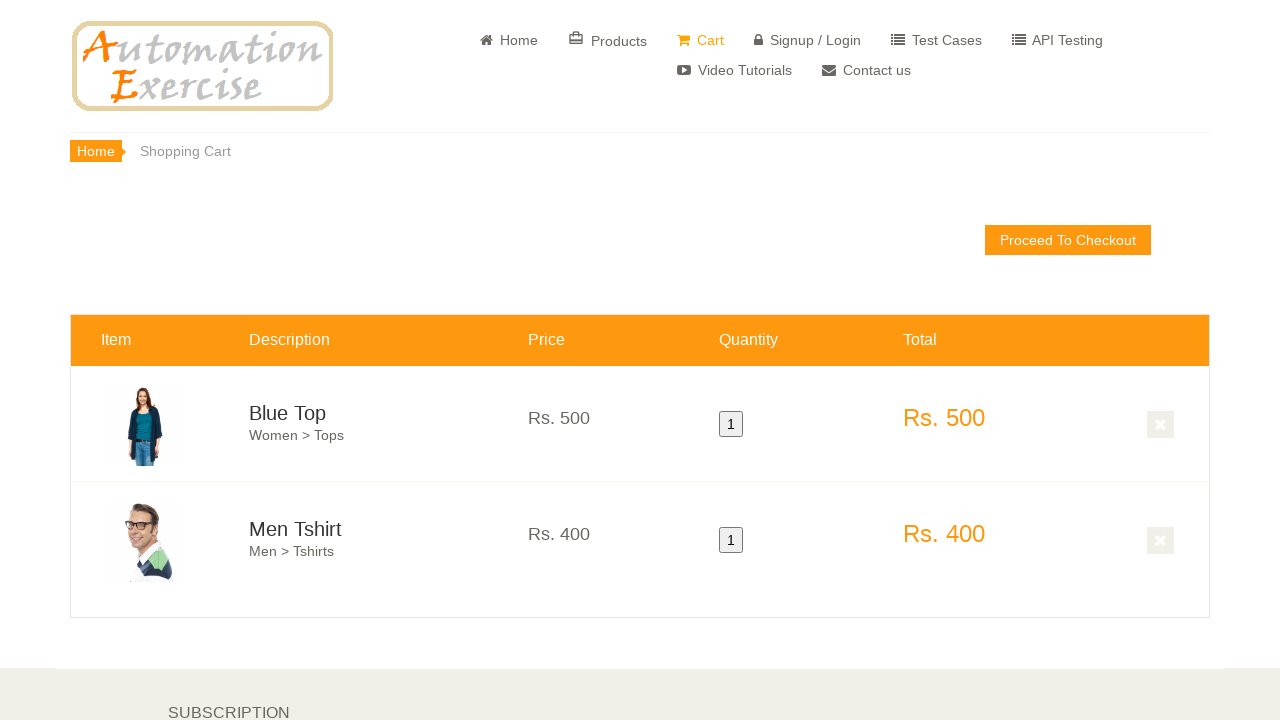

Verified 'Blue Top' product is visible in cart
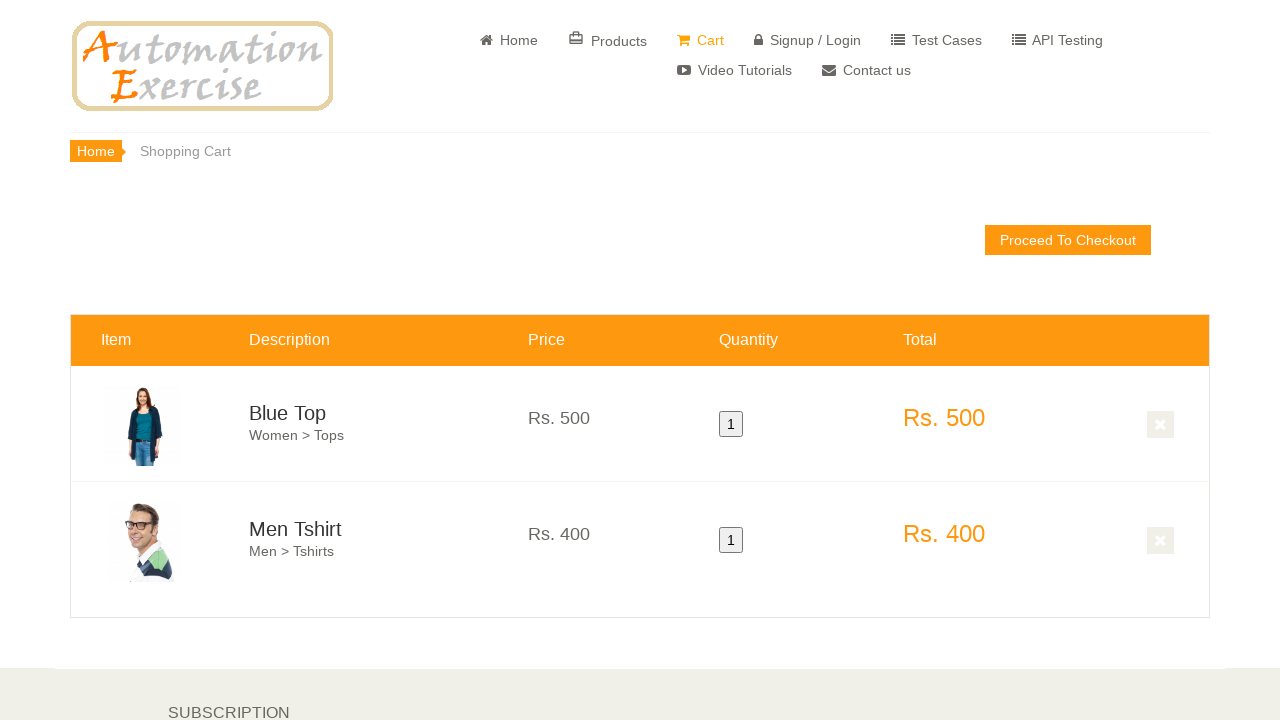

Verified 'Men Tshirt' product is visible in cart
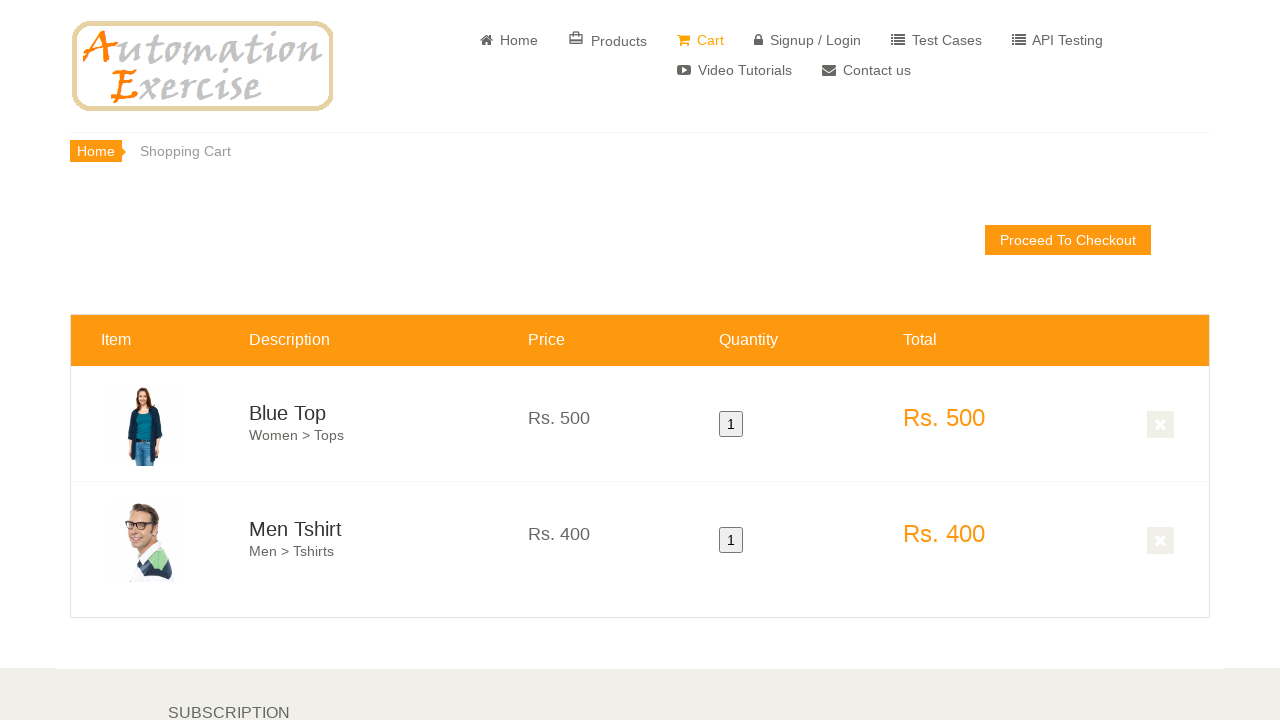

Verified price is visible for first product
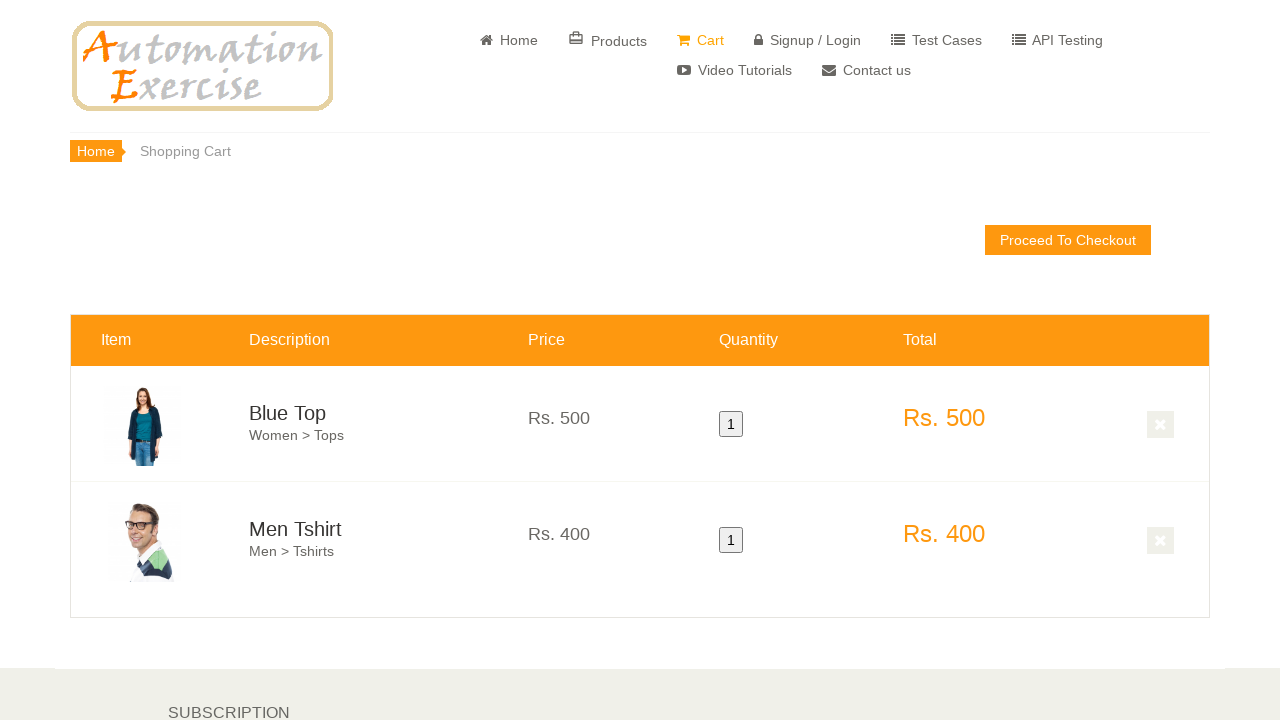

Verified quantity is visible for first product
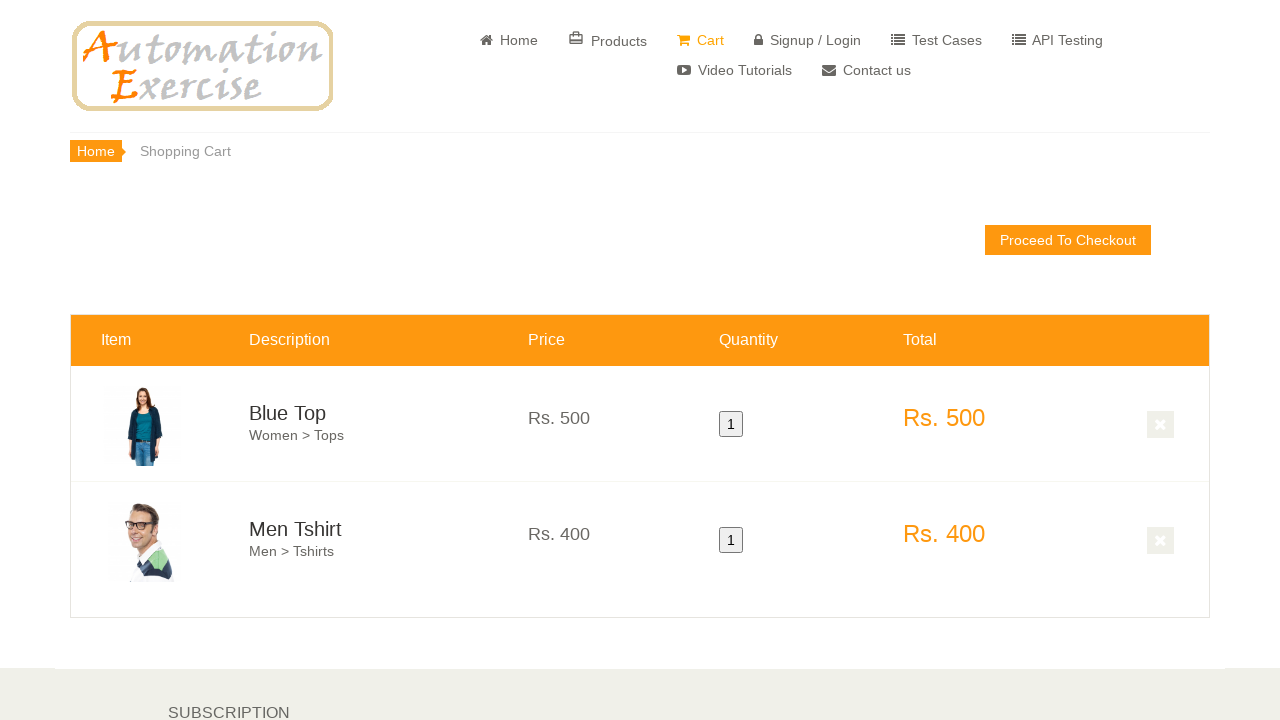

Verified total is visible for first product
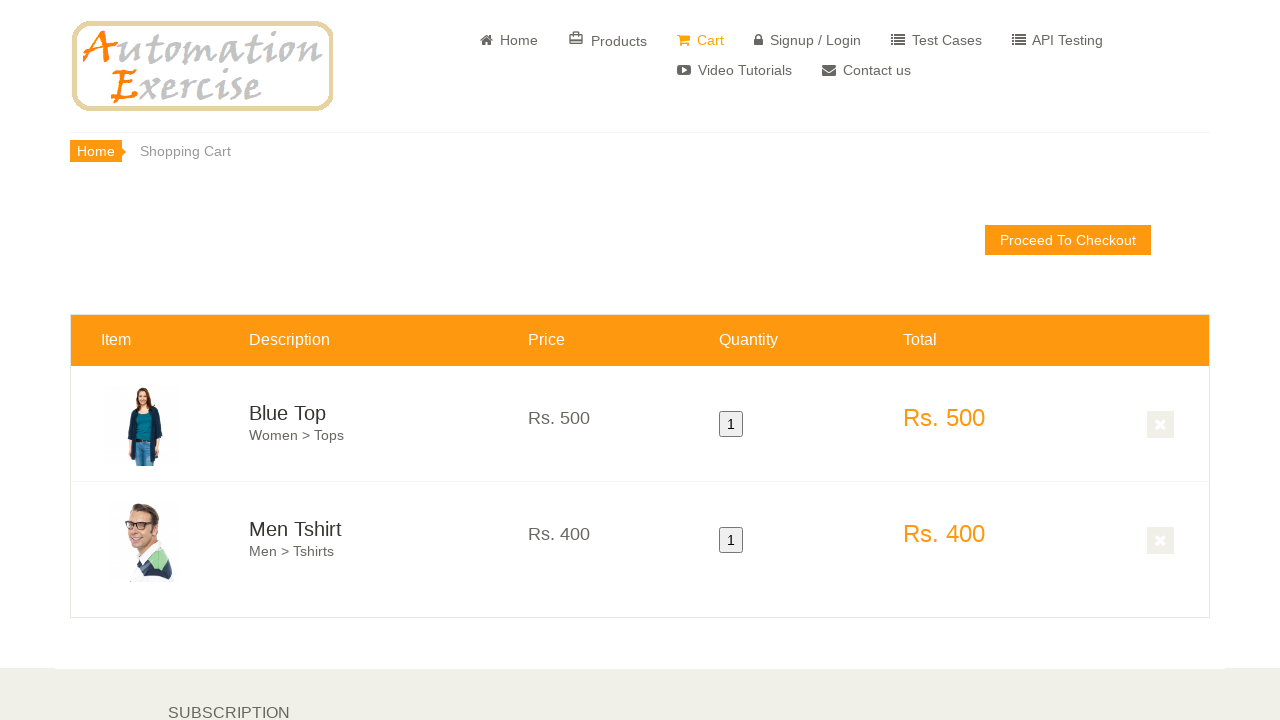

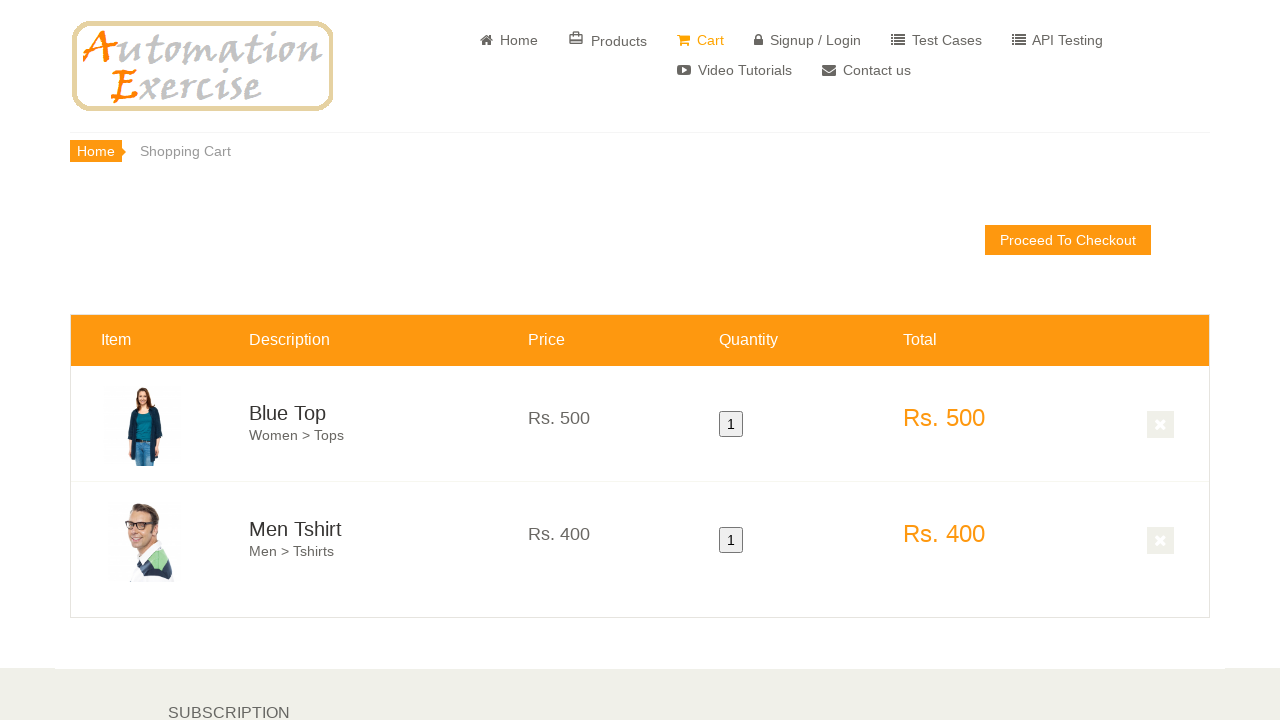